Tests the Text Box form on DemoQA by navigating to the Elements section, clicking on Text Box, filling in user details (name, email, current address, permanent address), and submitting the form to verify the output.

Starting URL: https://demoqa.com

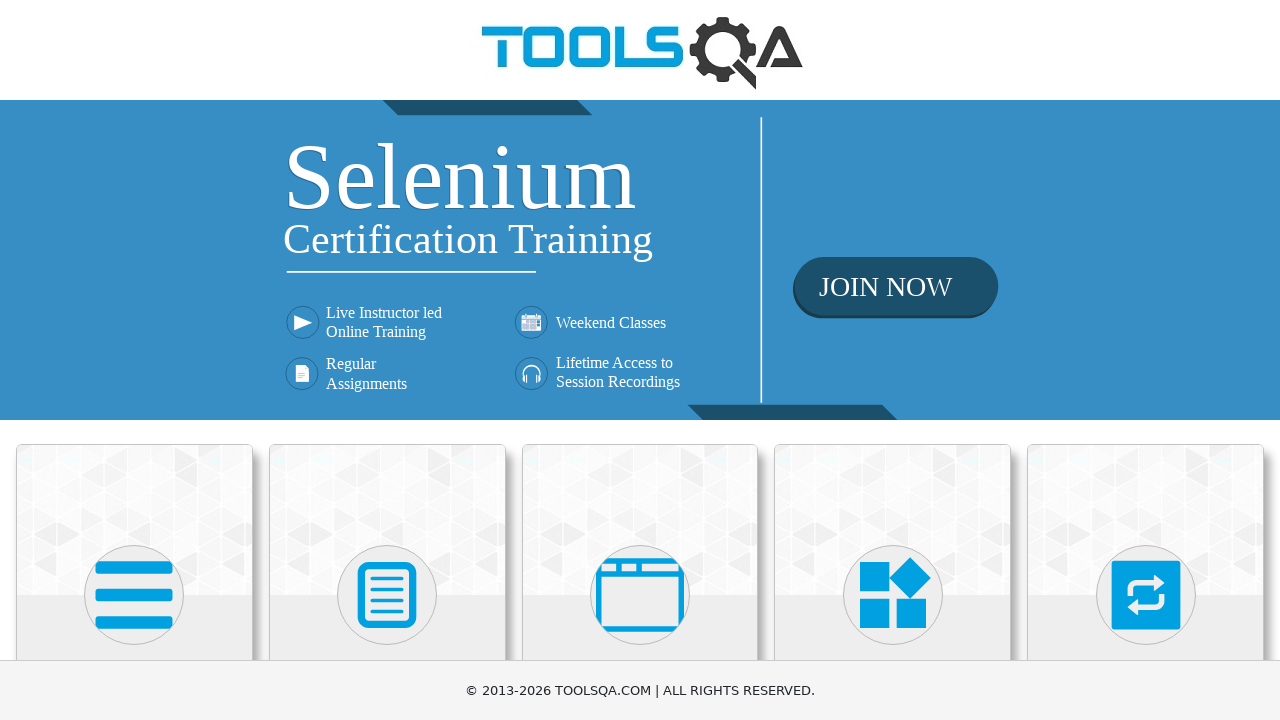

Scrolled down 300px to view available cards
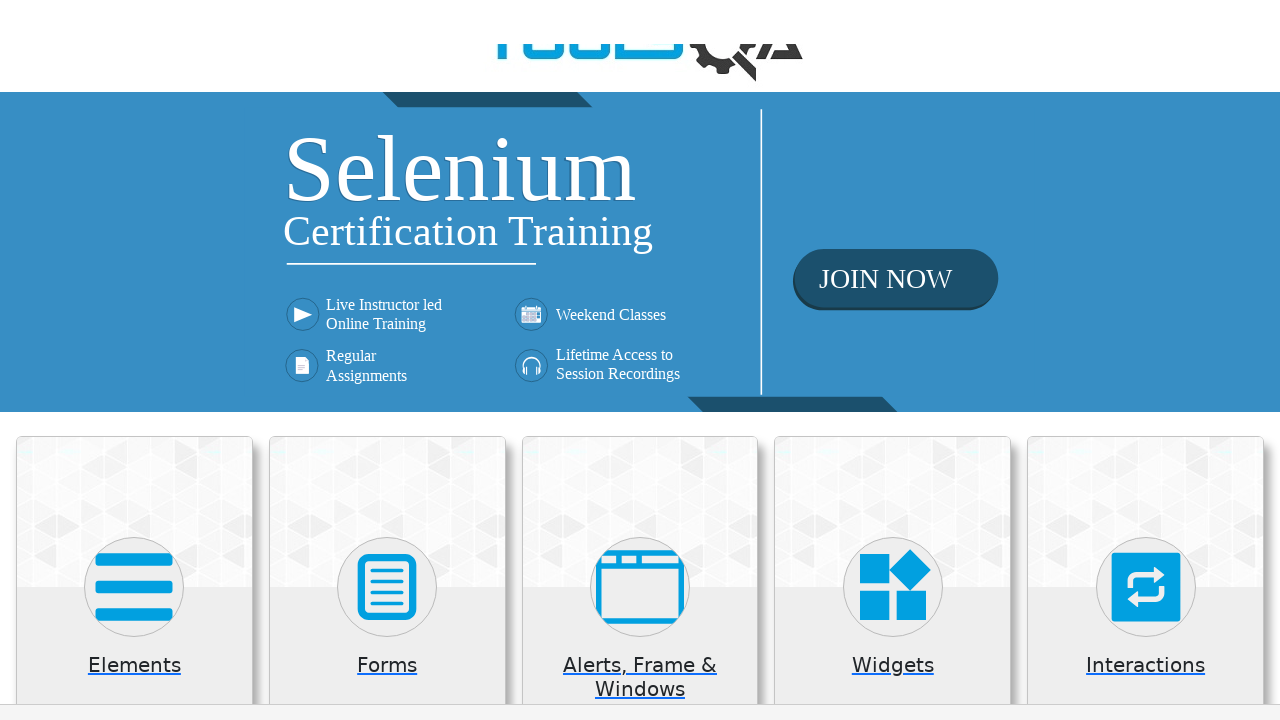

Clicked on Elements card at (134, 373) on xpath=//h5[contains(text(),'Elements')]
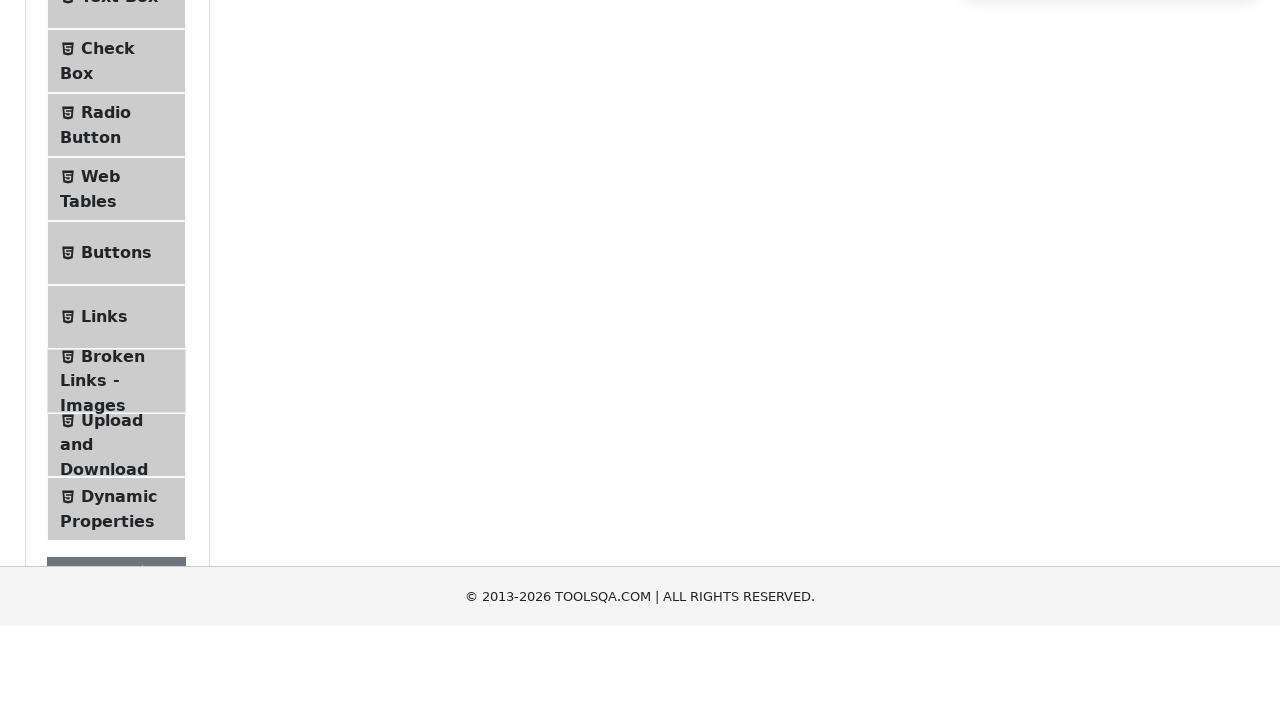

Clicked on Text Box menu item at (119, 261) on xpath=//span[@class='text' and contains(text(),'Text Box')]
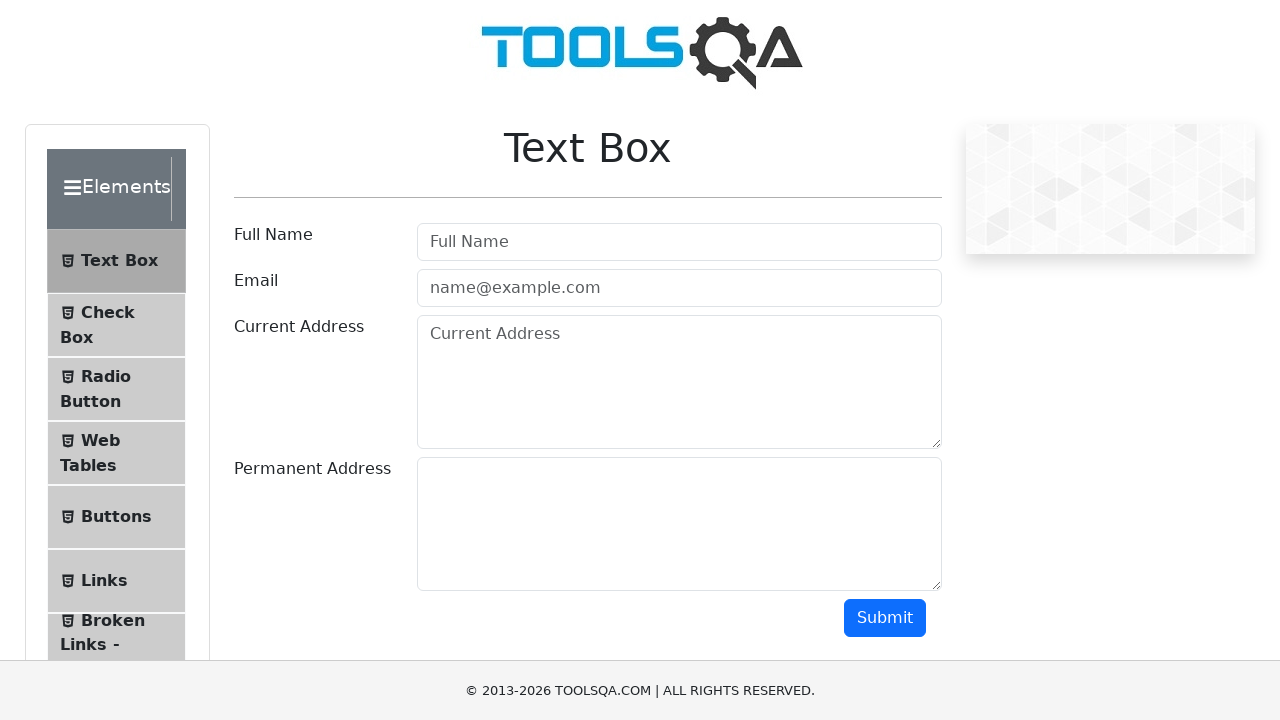

Text Box form loaded and username field is visible
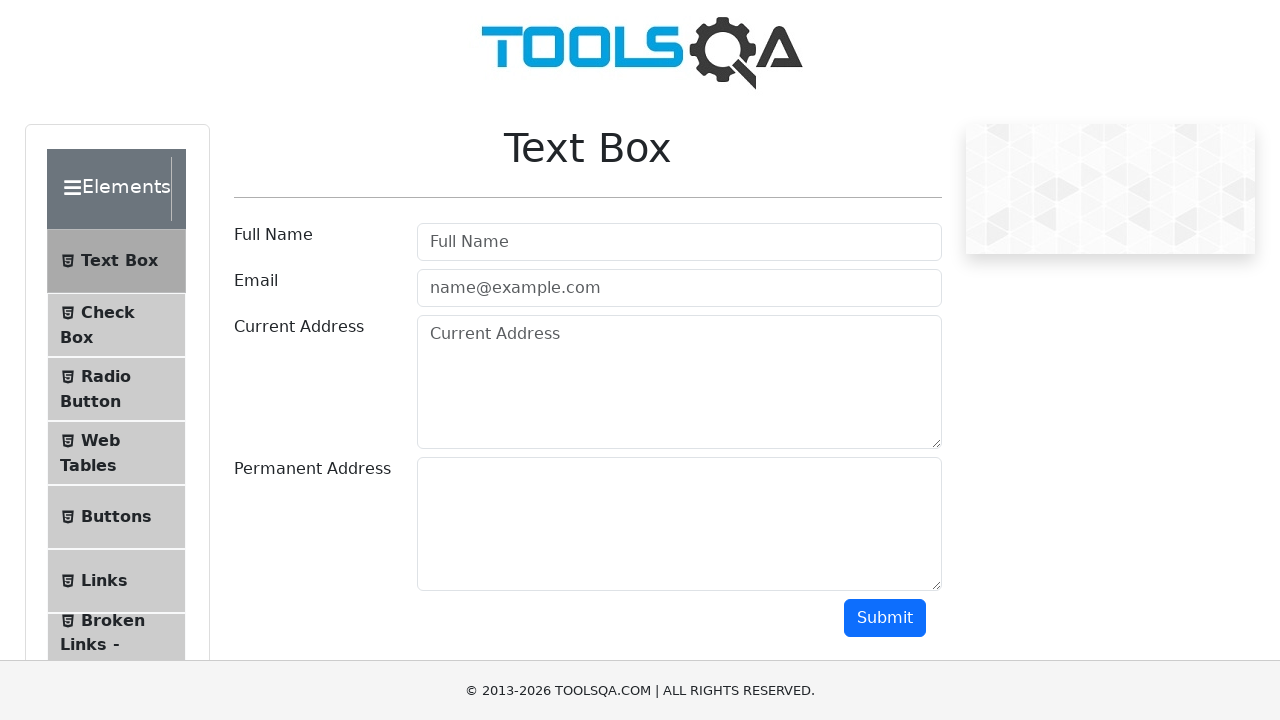

Filled username field with 'Rajesh Kumar' on #userName
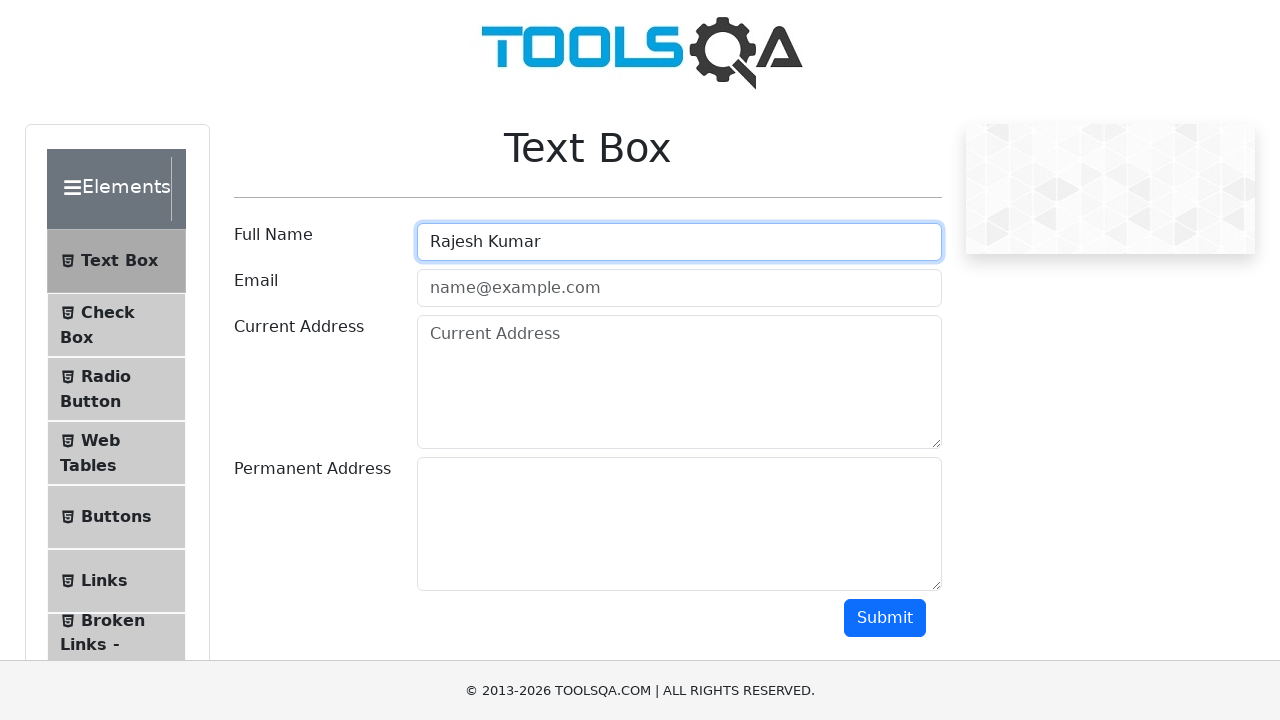

Filled email field with 'rajesh.kumar@example.com' on #userEmail
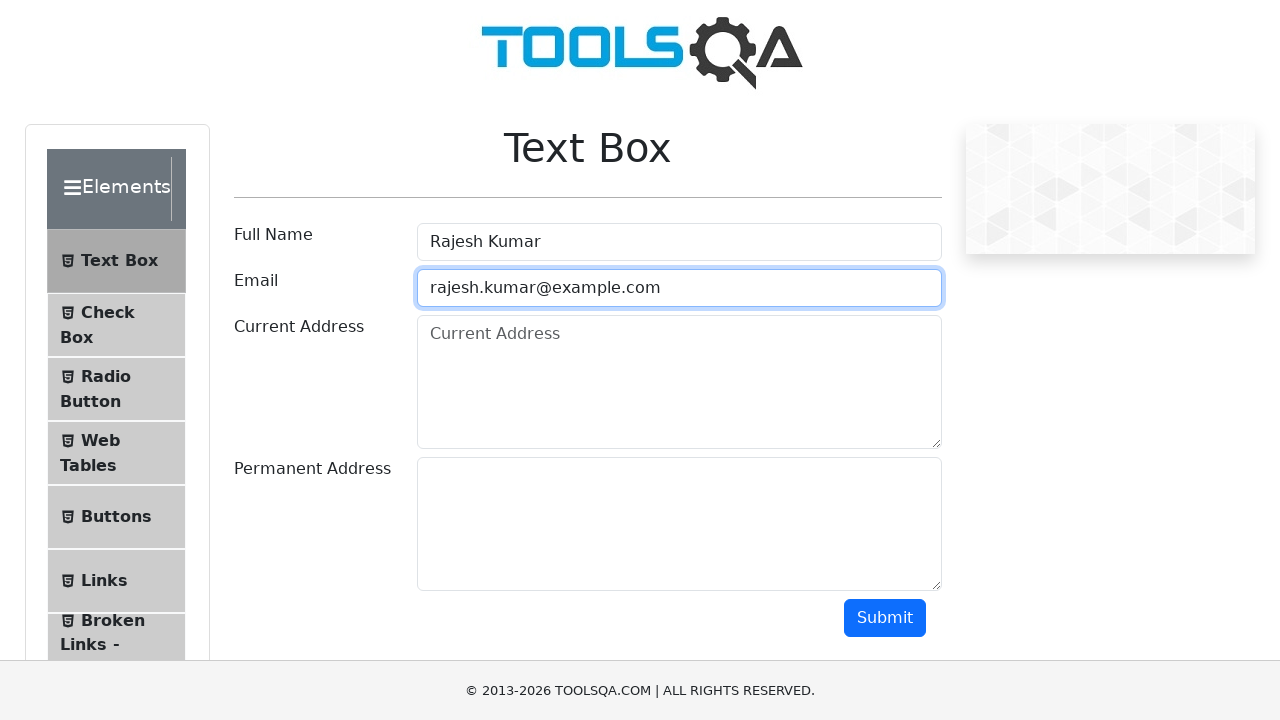

Filled current address field with '123 Main Street, Bangalore, Karnataka' on #currentAddress
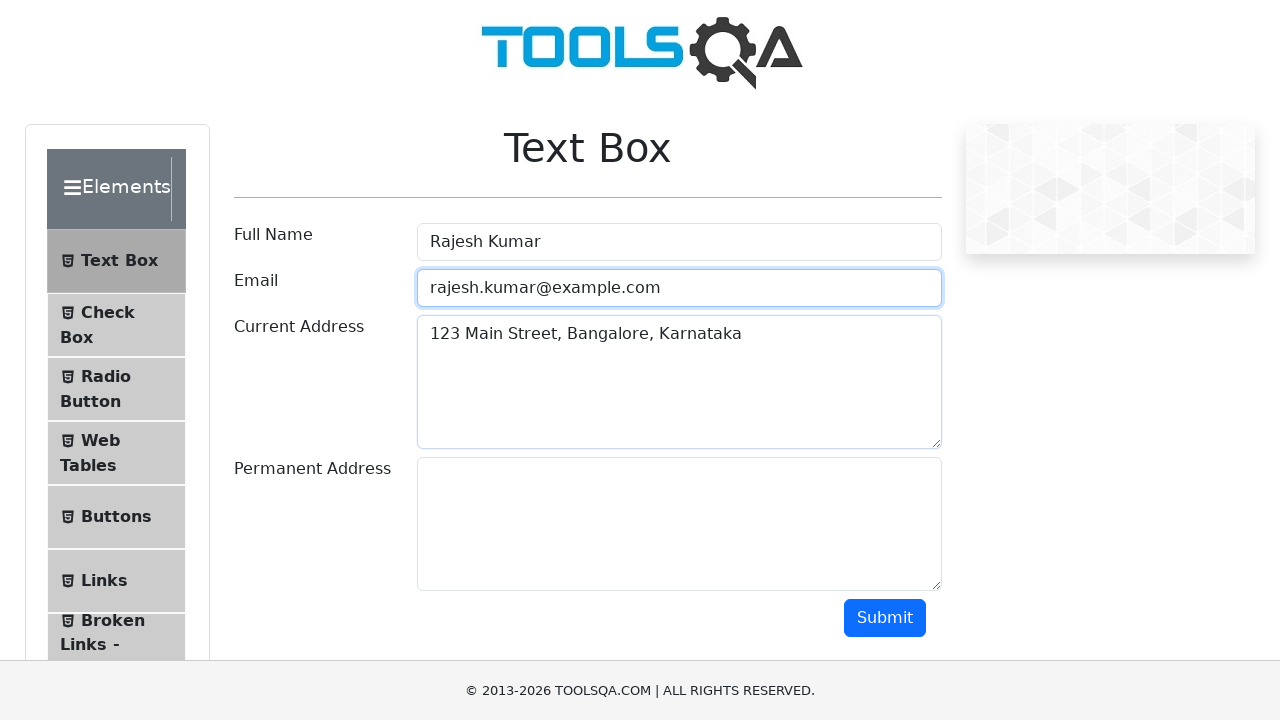

Filled permanent address field with '456 Oak Avenue, Chennai, Tamil Nadu' on #permanentAddress
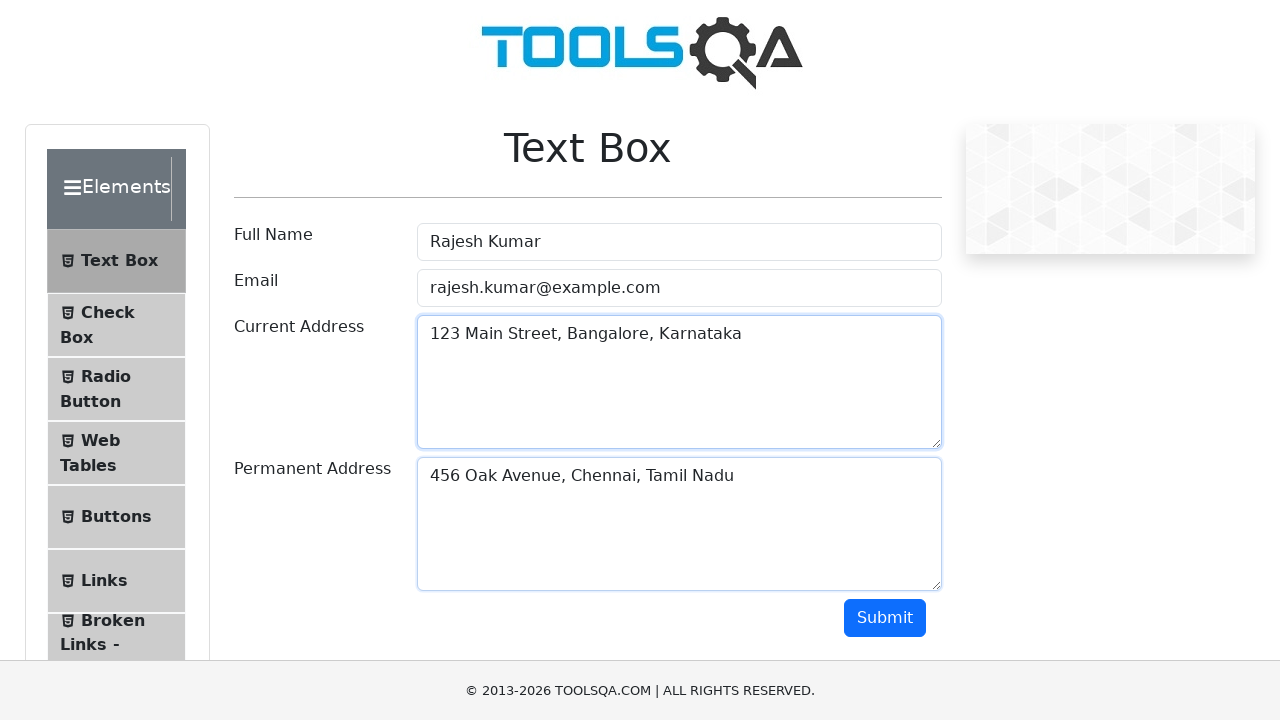

Clicked submit button to submit the form at (885, 618) on #submit
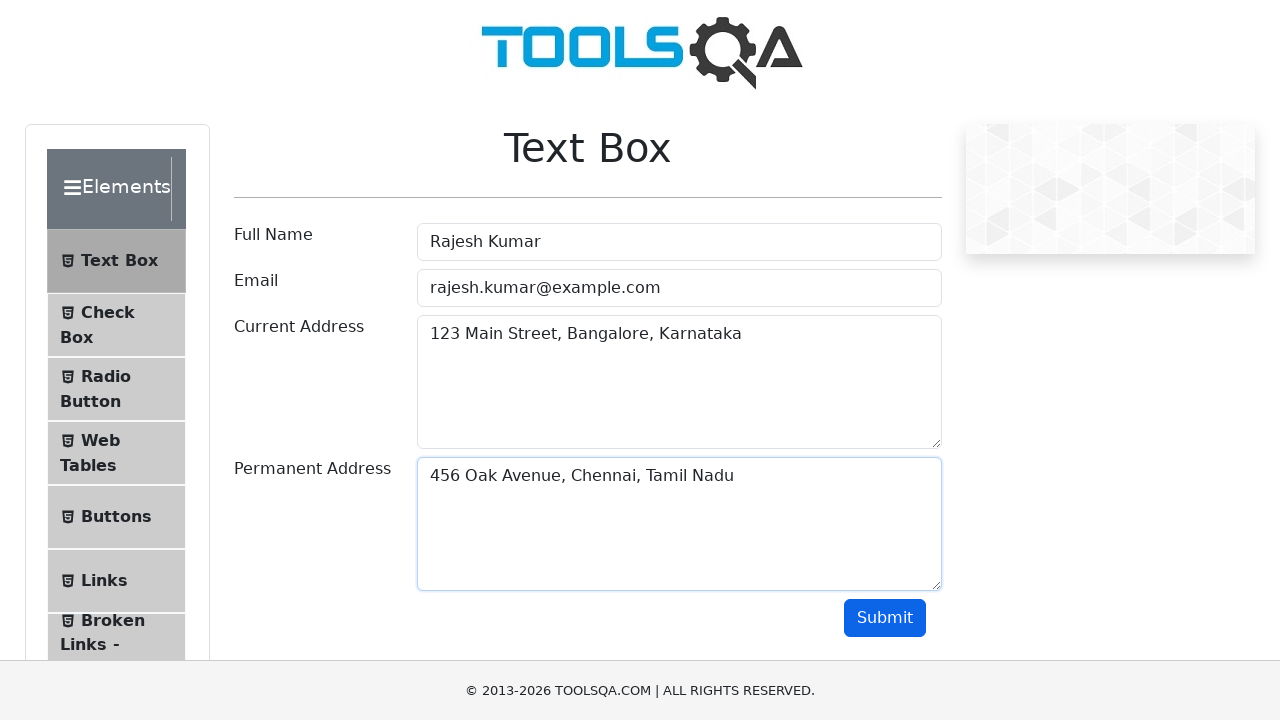

Form output section loaded successfully
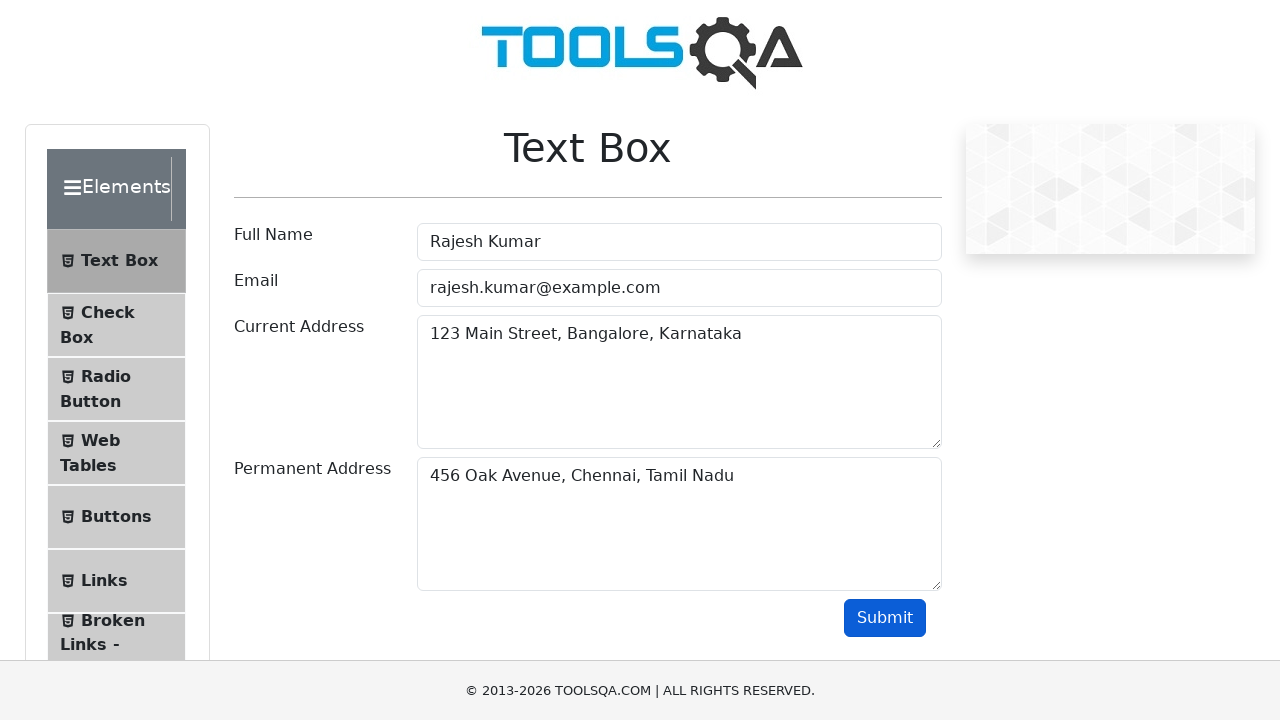

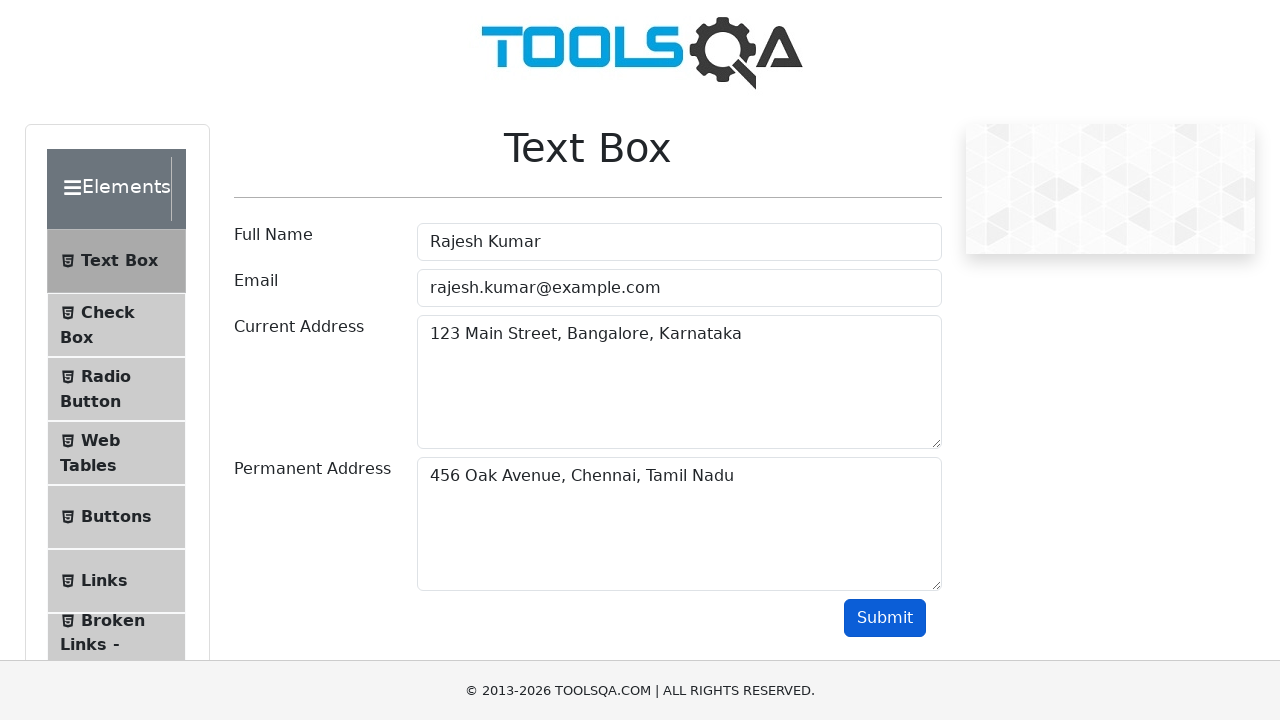